Verifies home page navigation by navigating to the demoblaze home page and checking that the Home link is visible

Starting URL: https://www.demoblaze.com

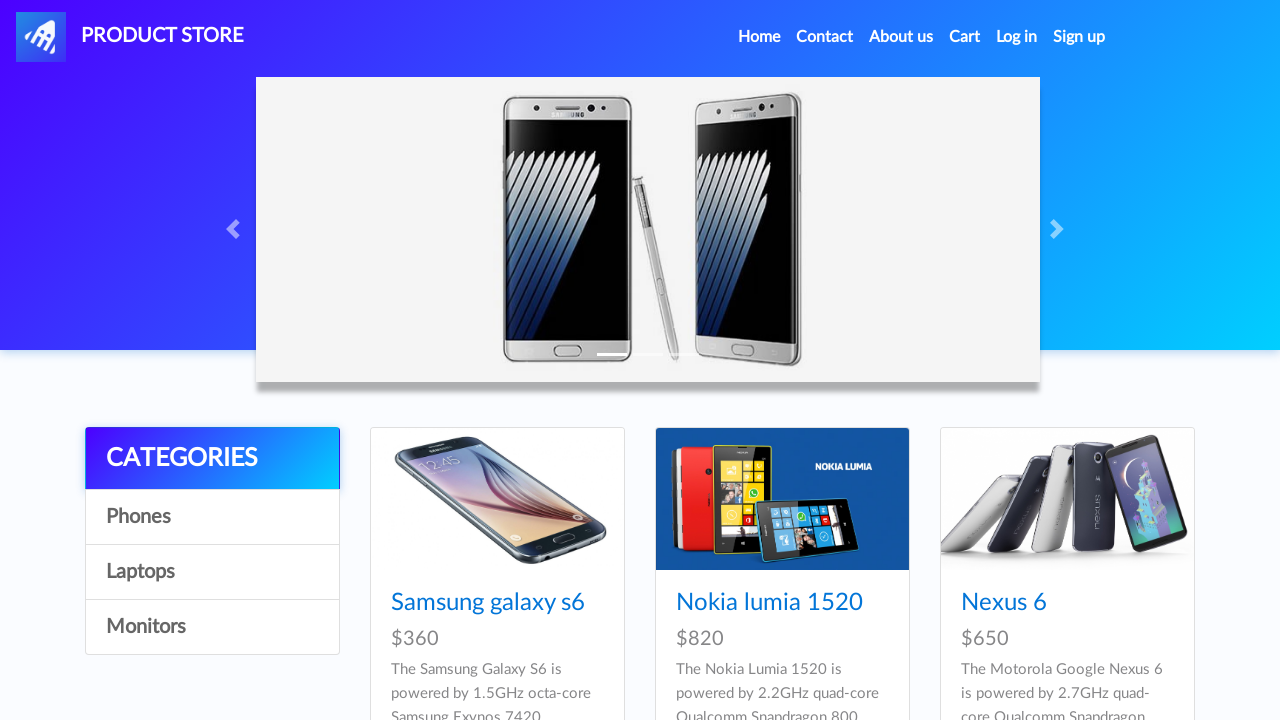

Waited for Home link to be visible on demoblaze home page
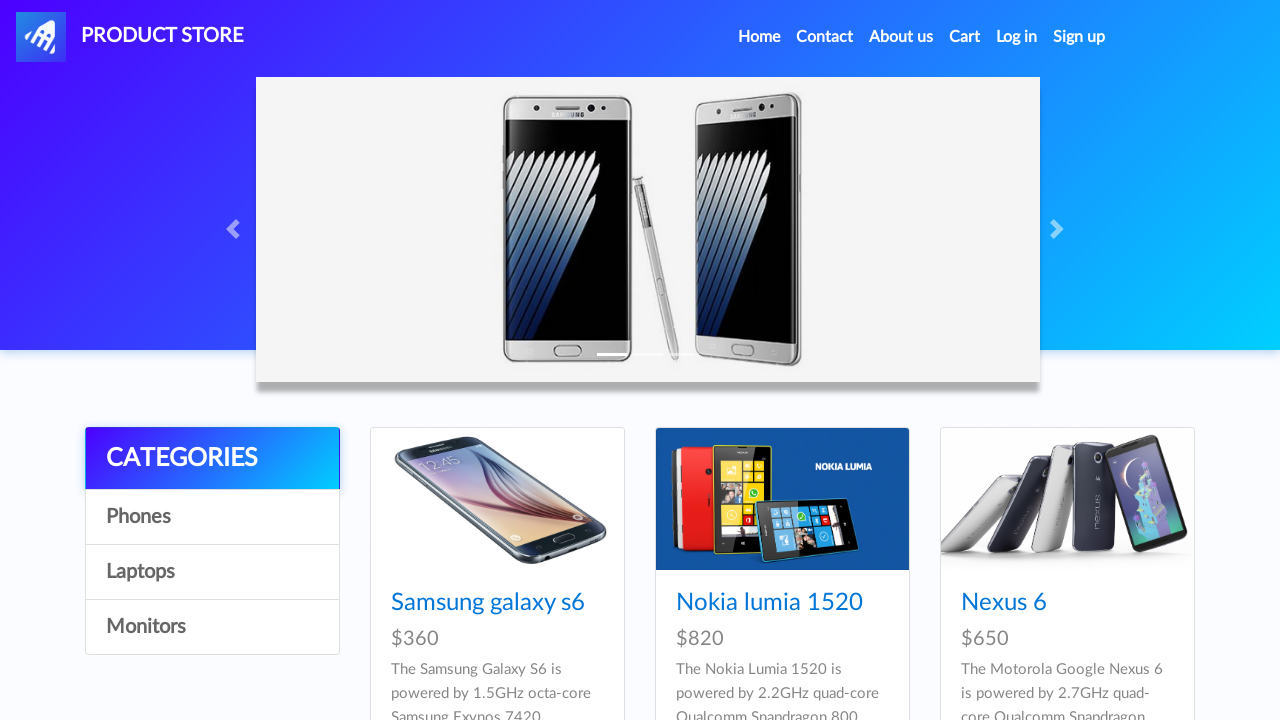

Verified that Home link is visible on the page
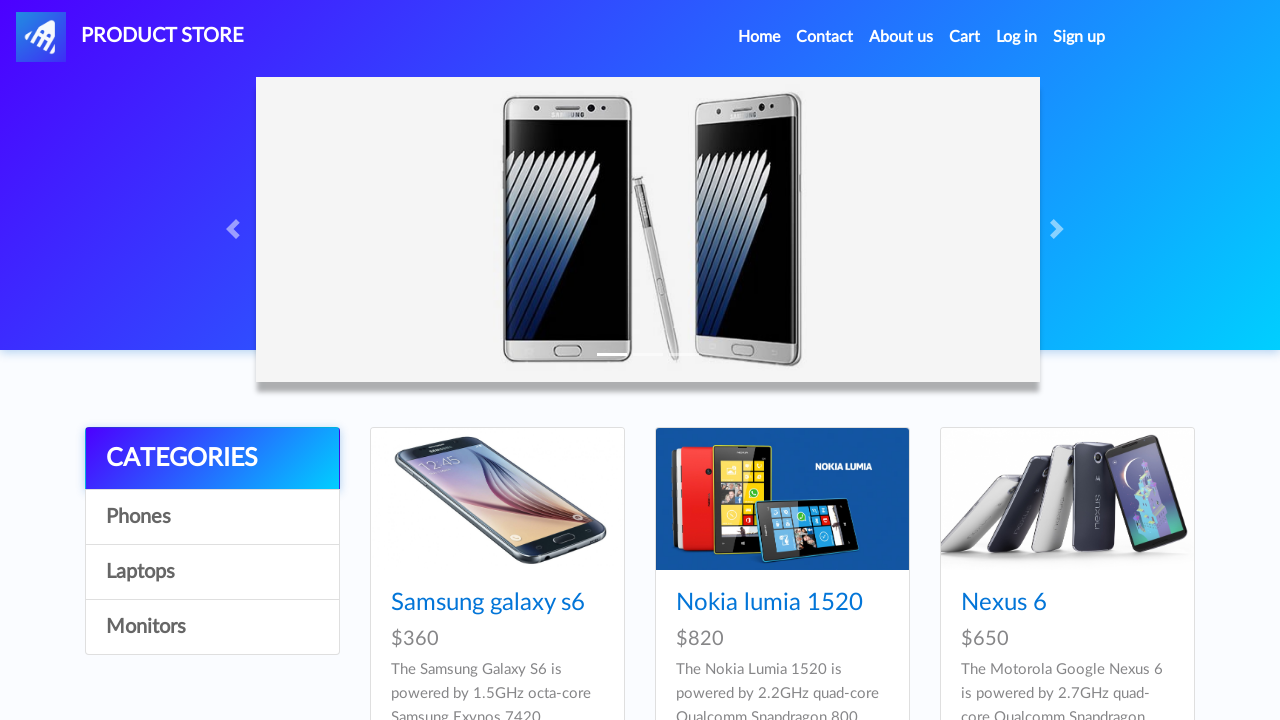

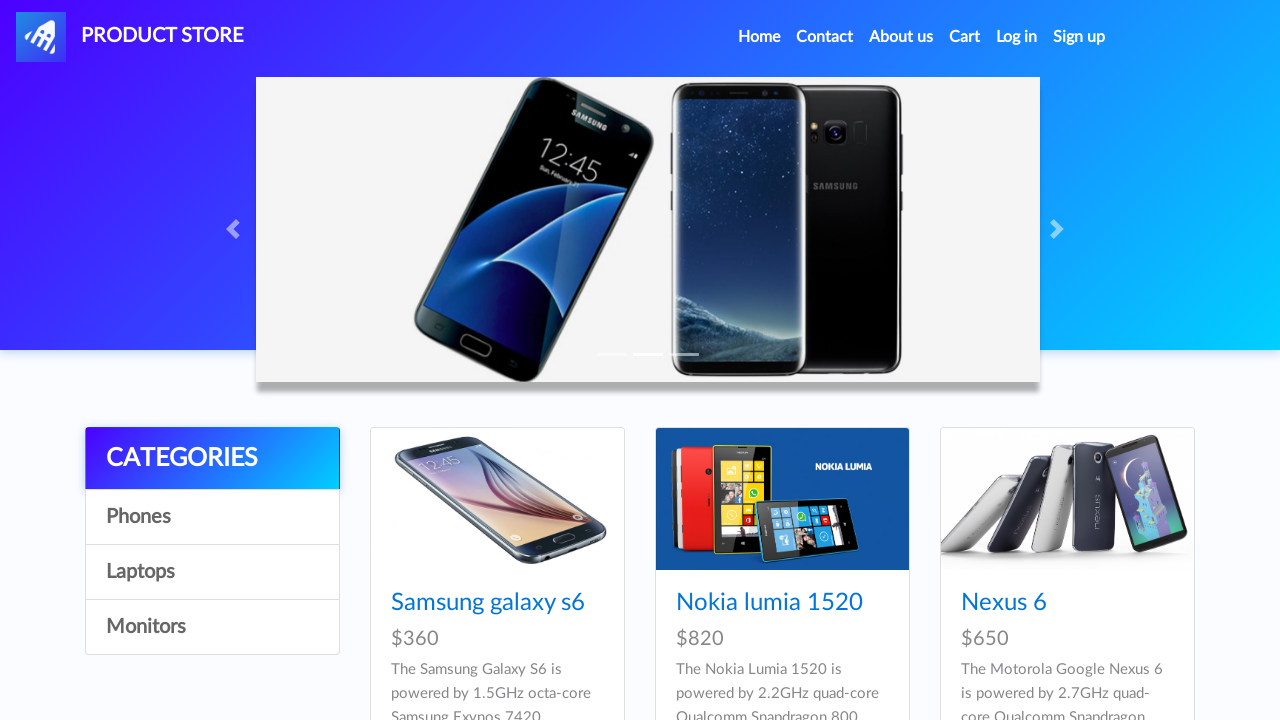